Tests browser navigation cache functionality by clicking links to navigate between pages, then using back/forward navigation to verify the browser history works correctly and page titles match expectations.

Starting URL: http://antoniotrindade.com.br/treinoautomacao

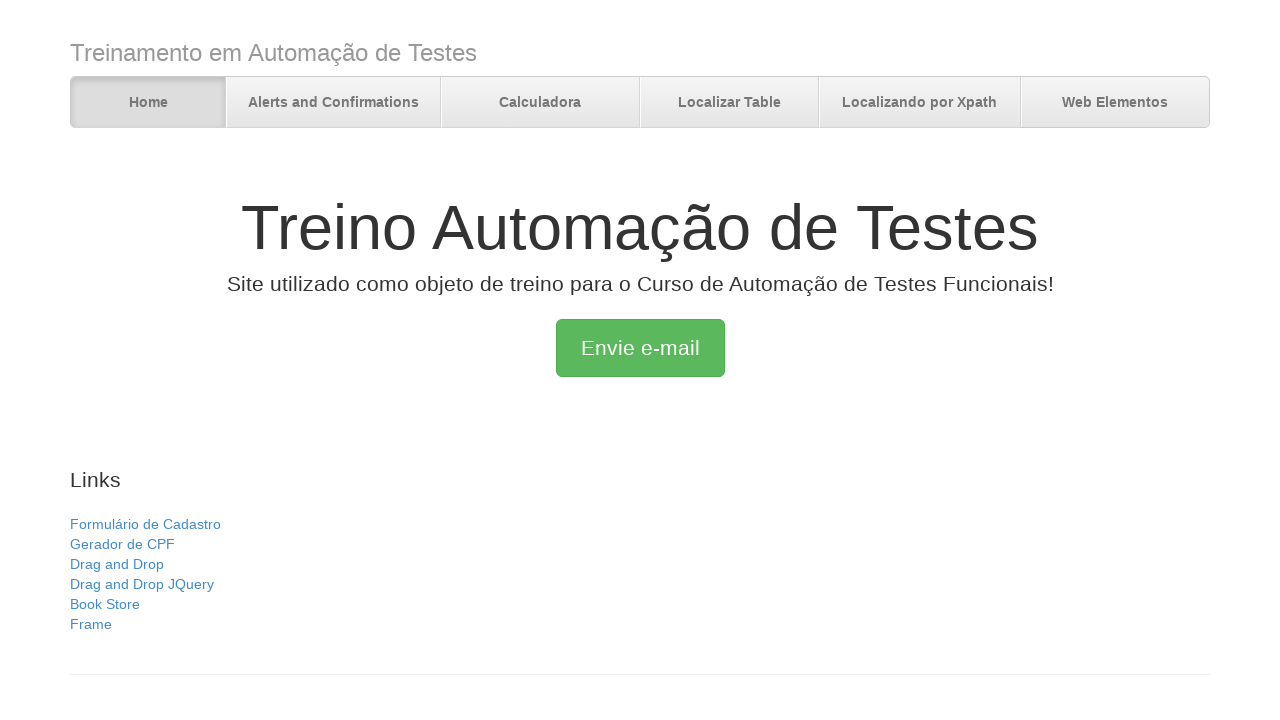

Attempted forward navigation with empty history
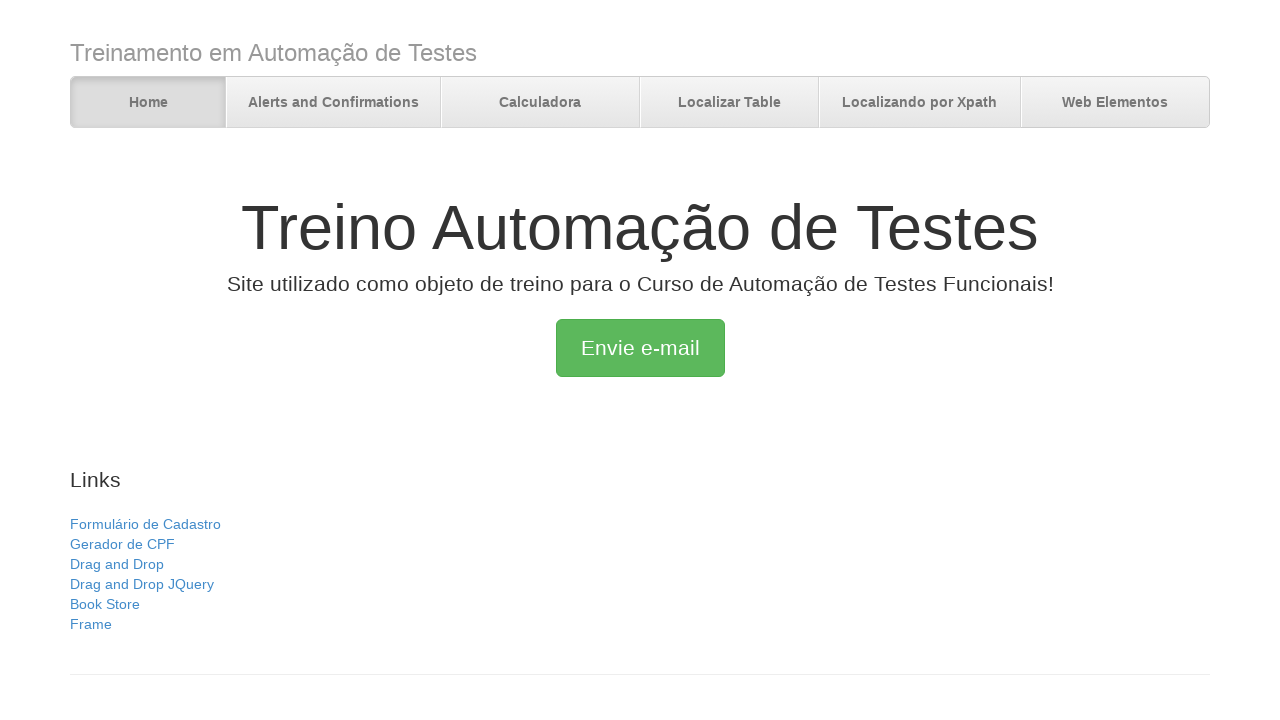

Clicked on Calculadora link at (540, 103) on a:text('Calculadora')
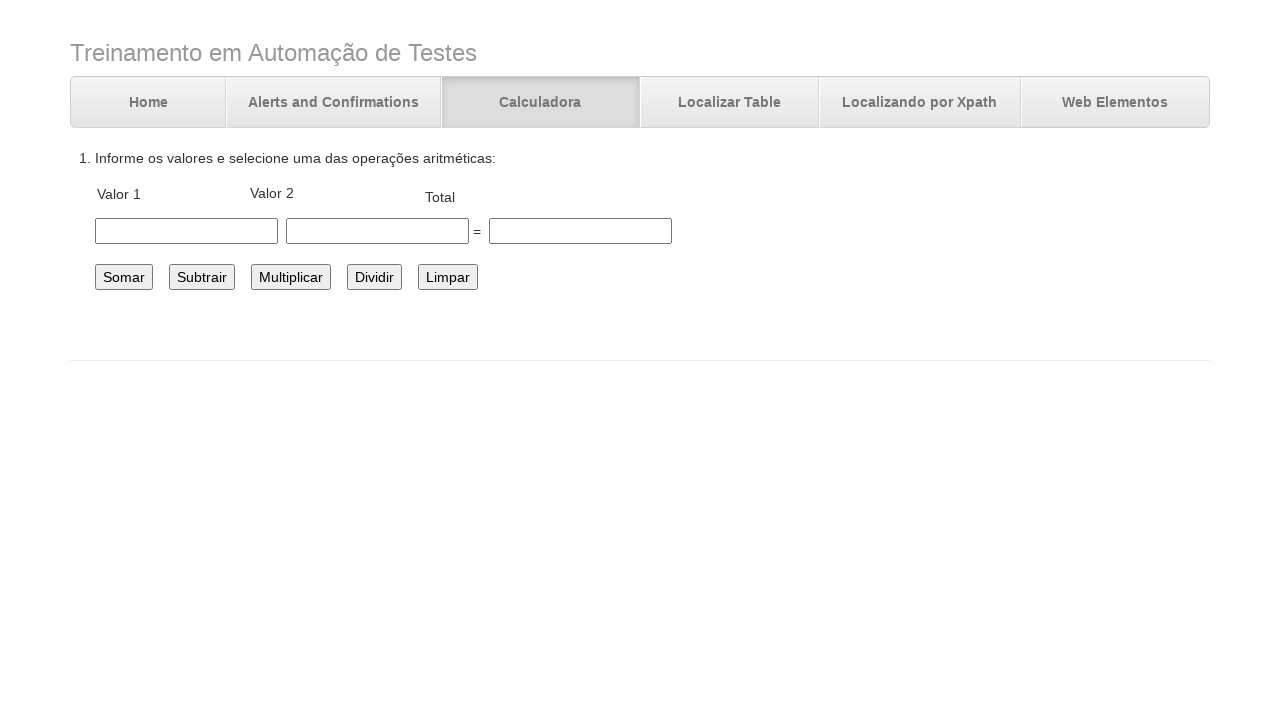

Verified page title is 'Desafio Automação Cálculos'
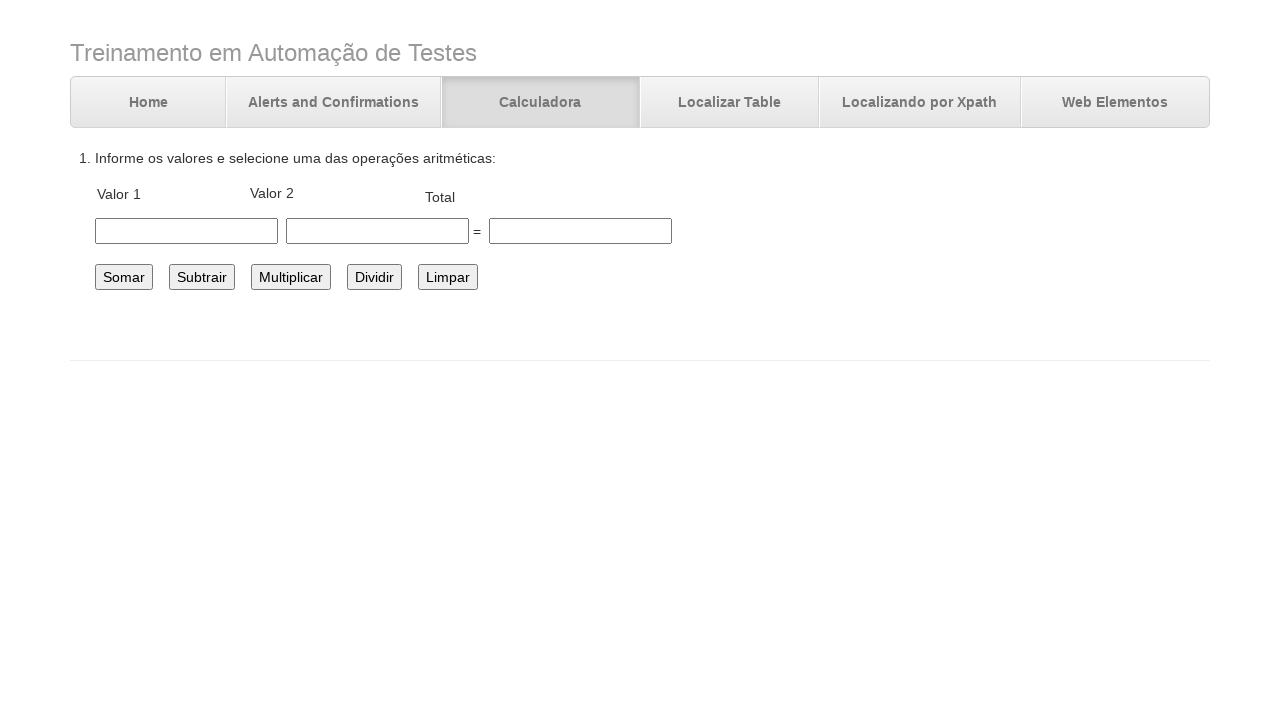

Clicked on Localizar Table link at (730, 103) on a:text('Localizar Table')
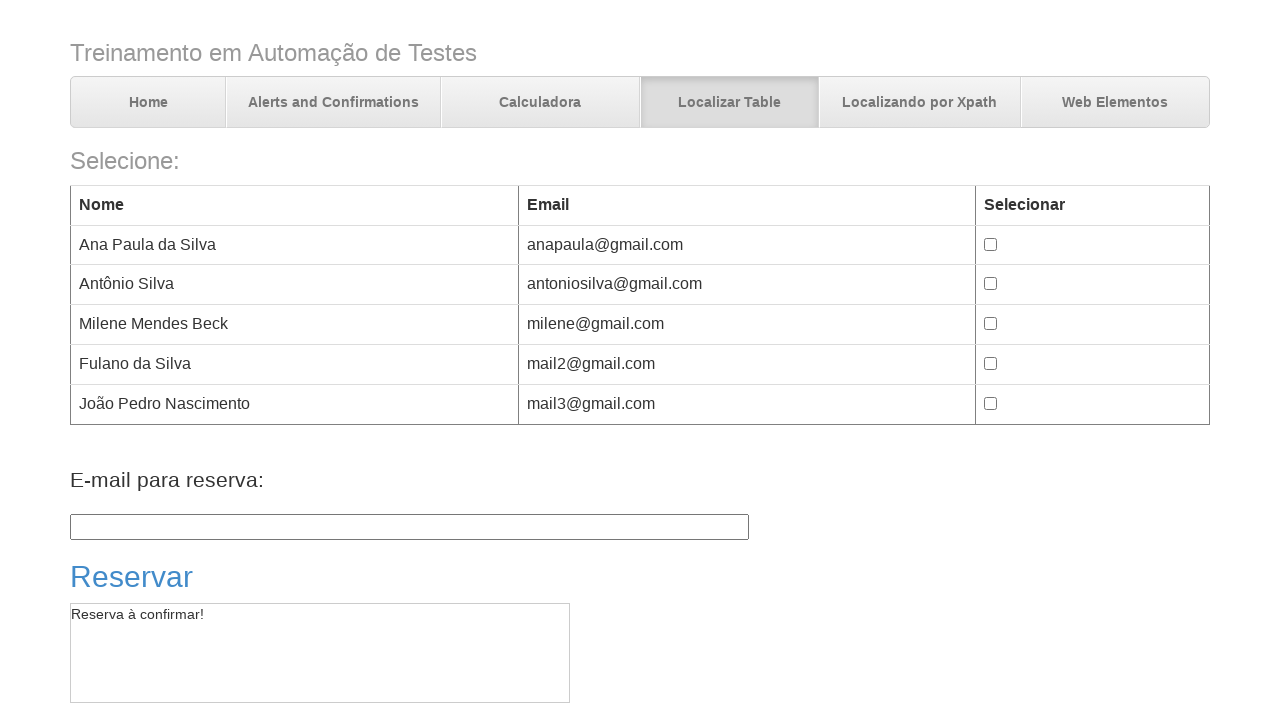

Verified page title is 'Trabalhando com tables'
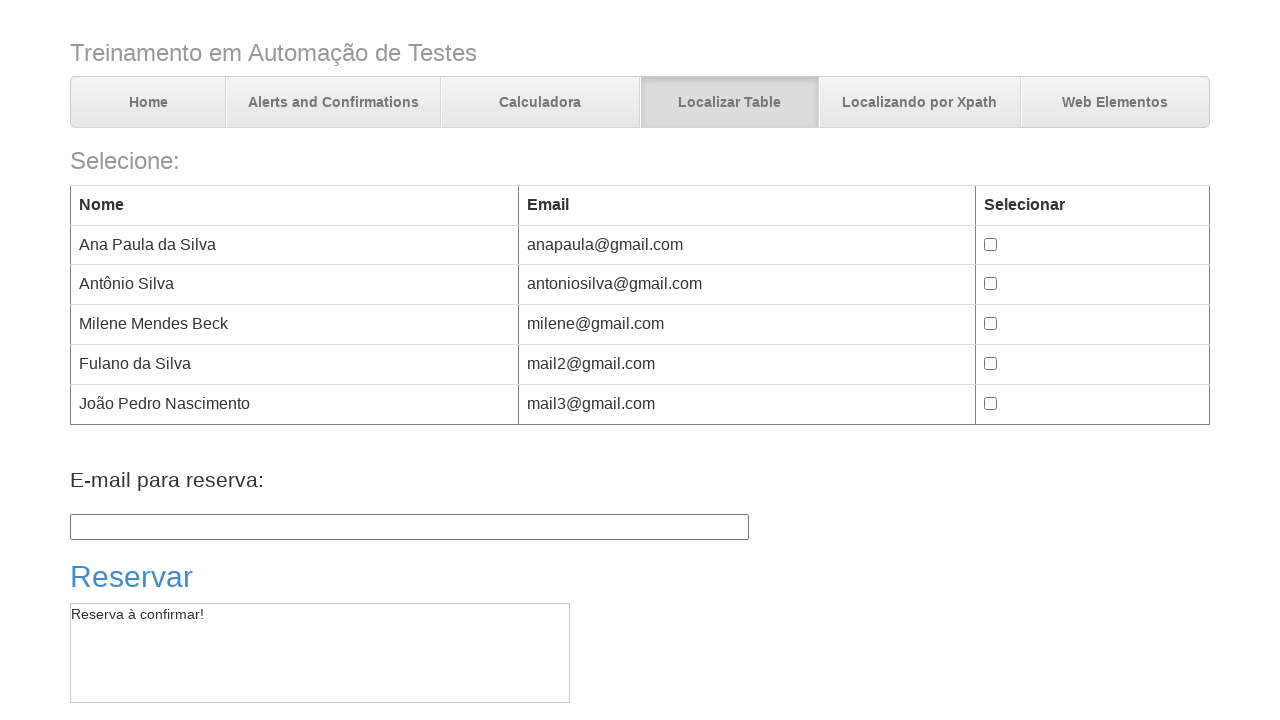

Navigated back to Calculadora page
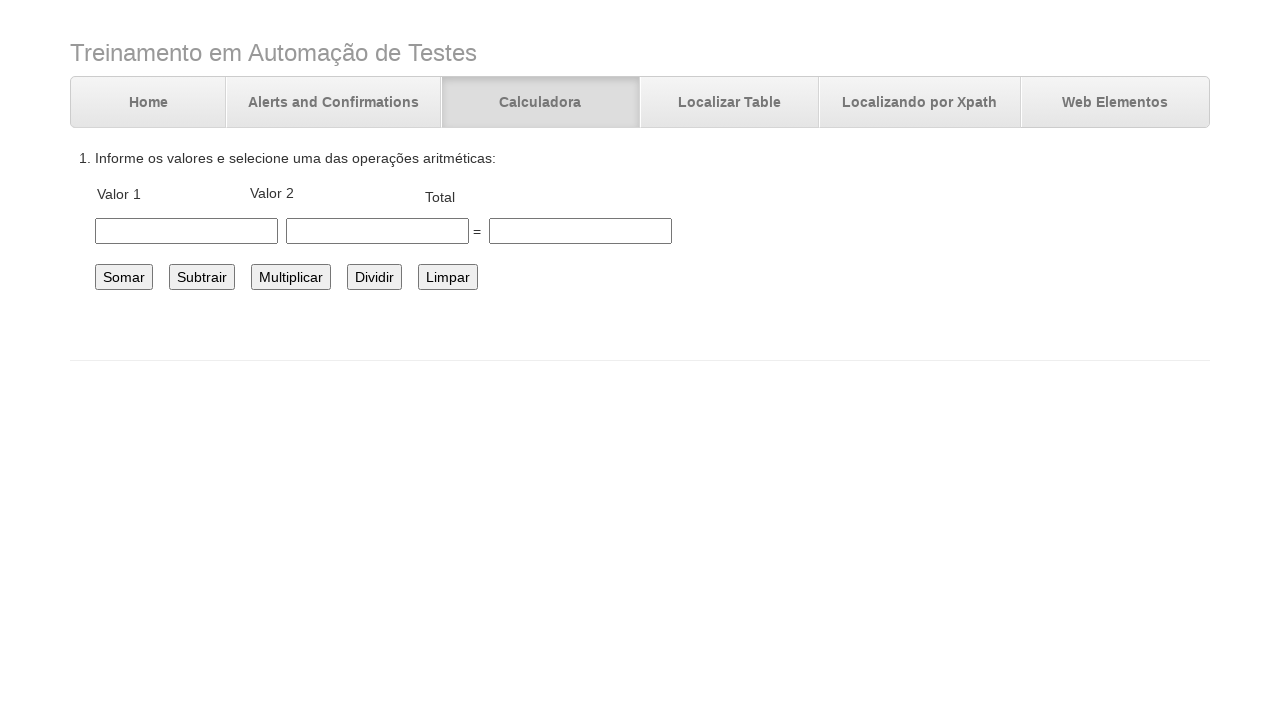

Verified page title is 'Desafio Automação Cálculos' after back navigation
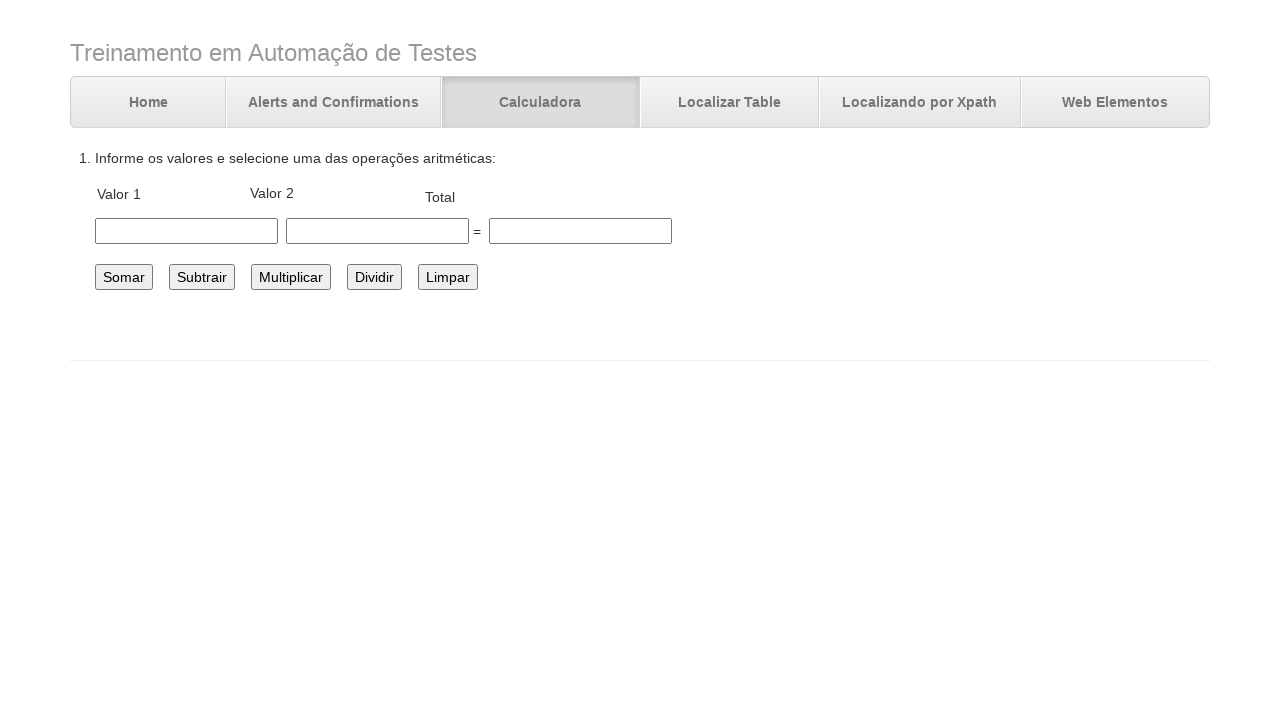

Navigated back to home page
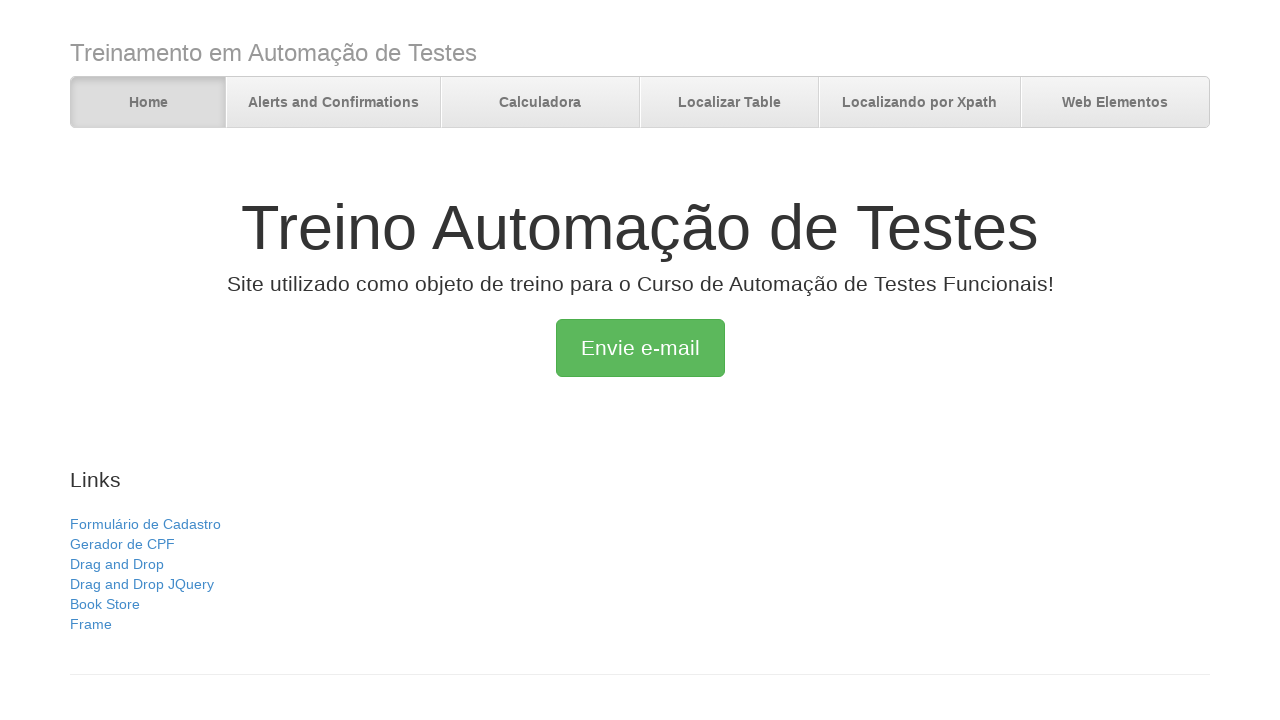

Verified page title is 'Treino Automação de Testes' after second back navigation
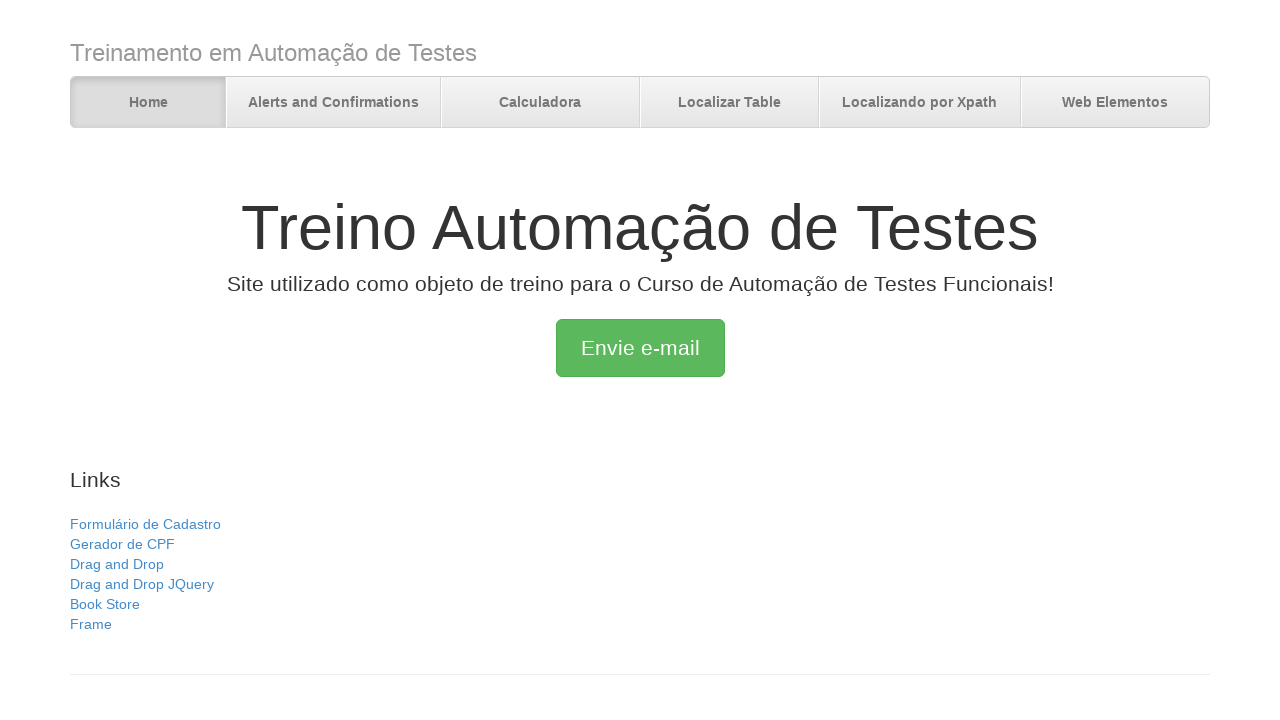

Navigated forward to Calculadora page
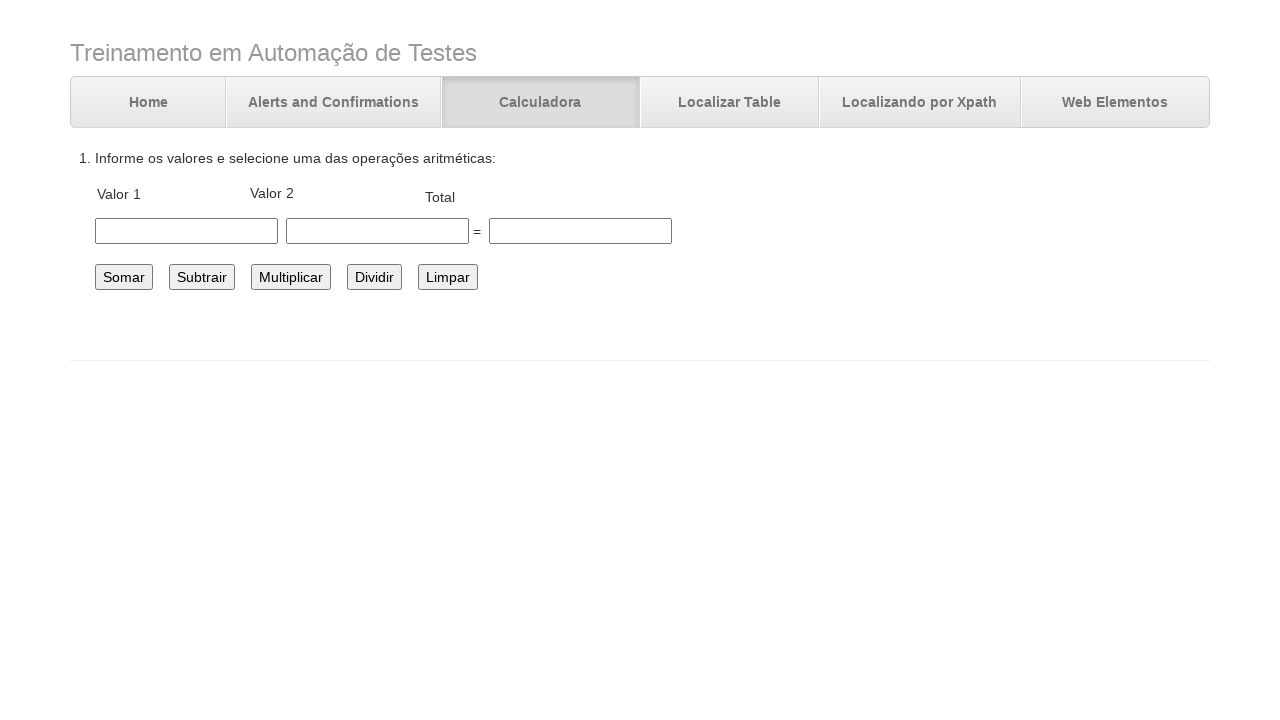

Verified page title is 'Desafio Automação Cálculos' after forward navigation
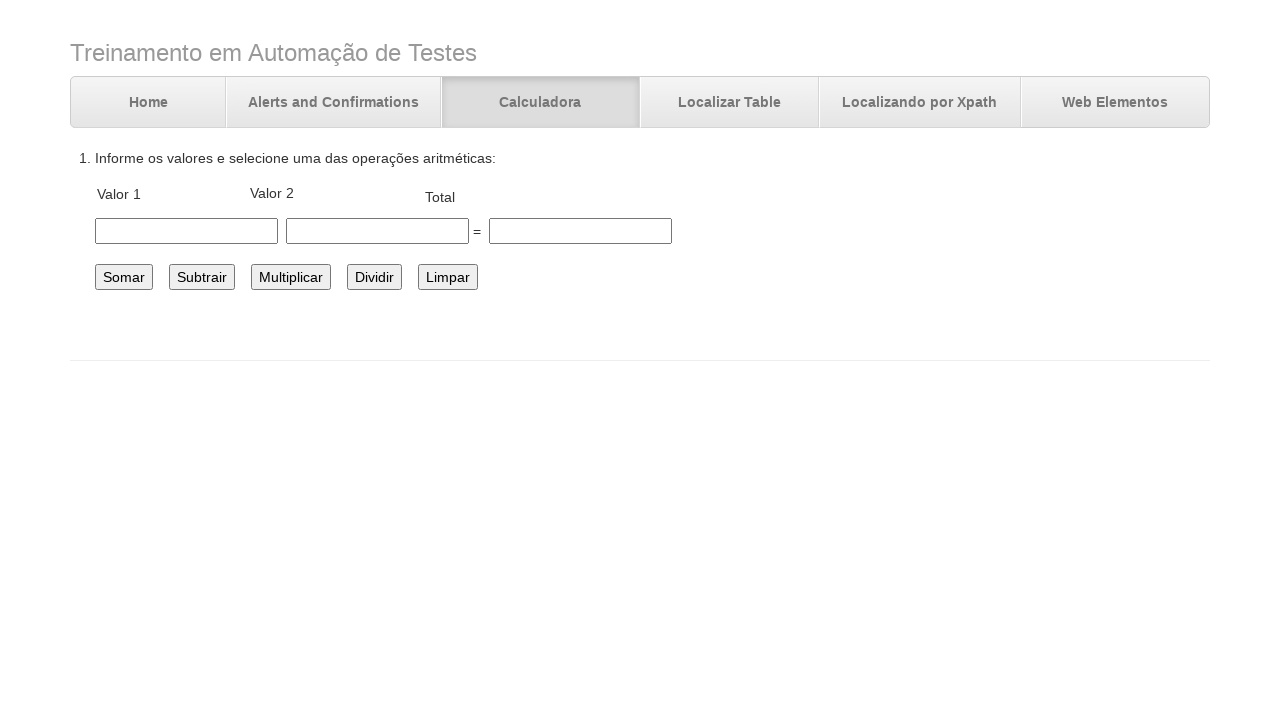

Navigated forward to Localizar Table page
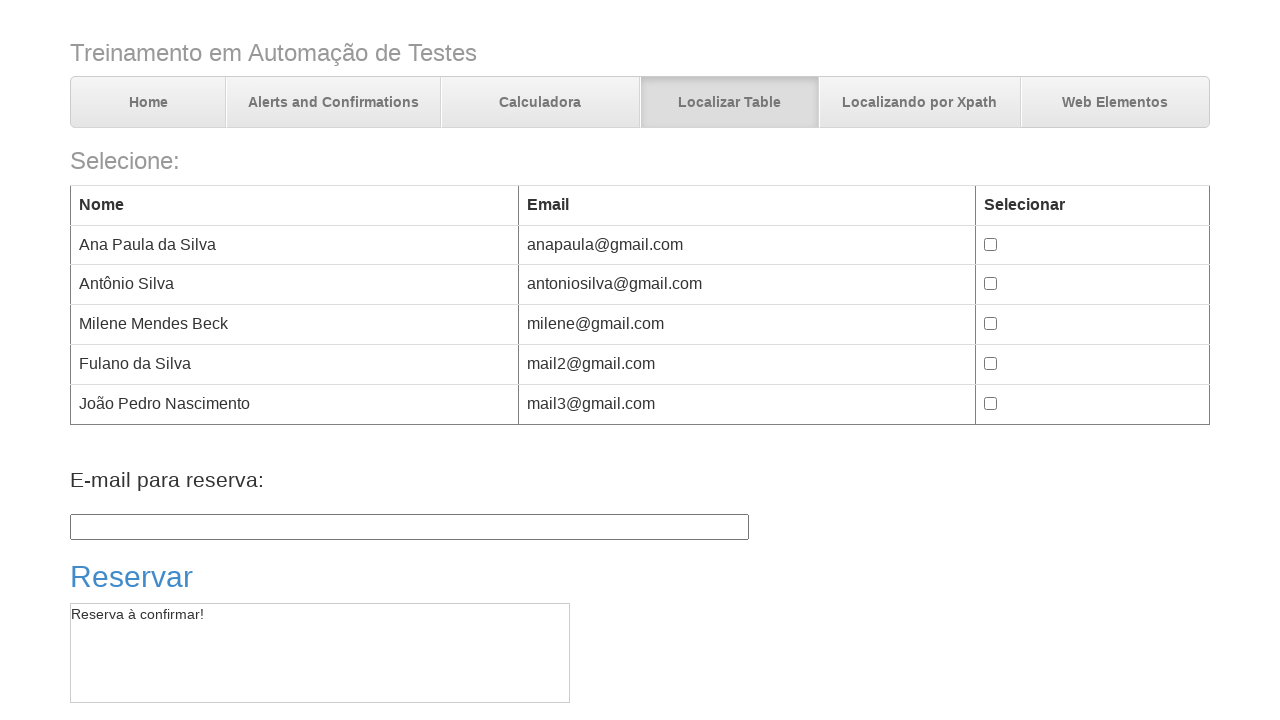

Verified page title is 'Trabalhando com tables' after second forward navigation
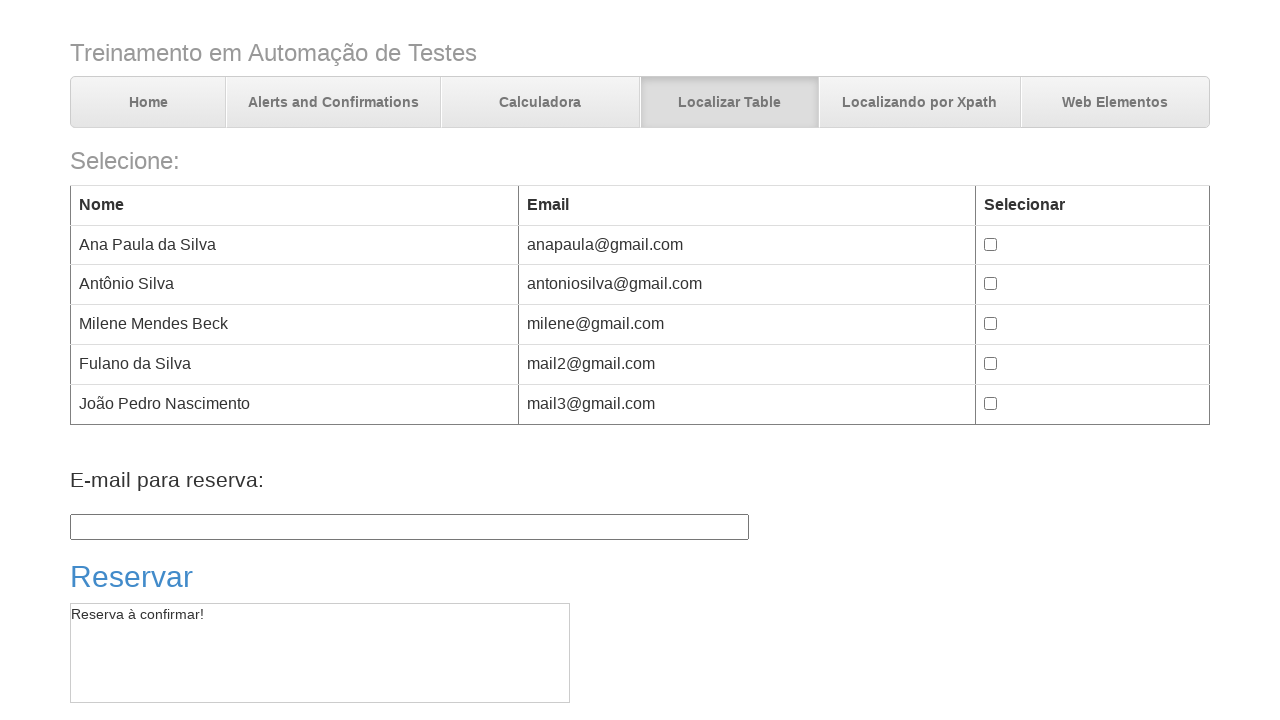

Attempted forward navigation with no more forward history
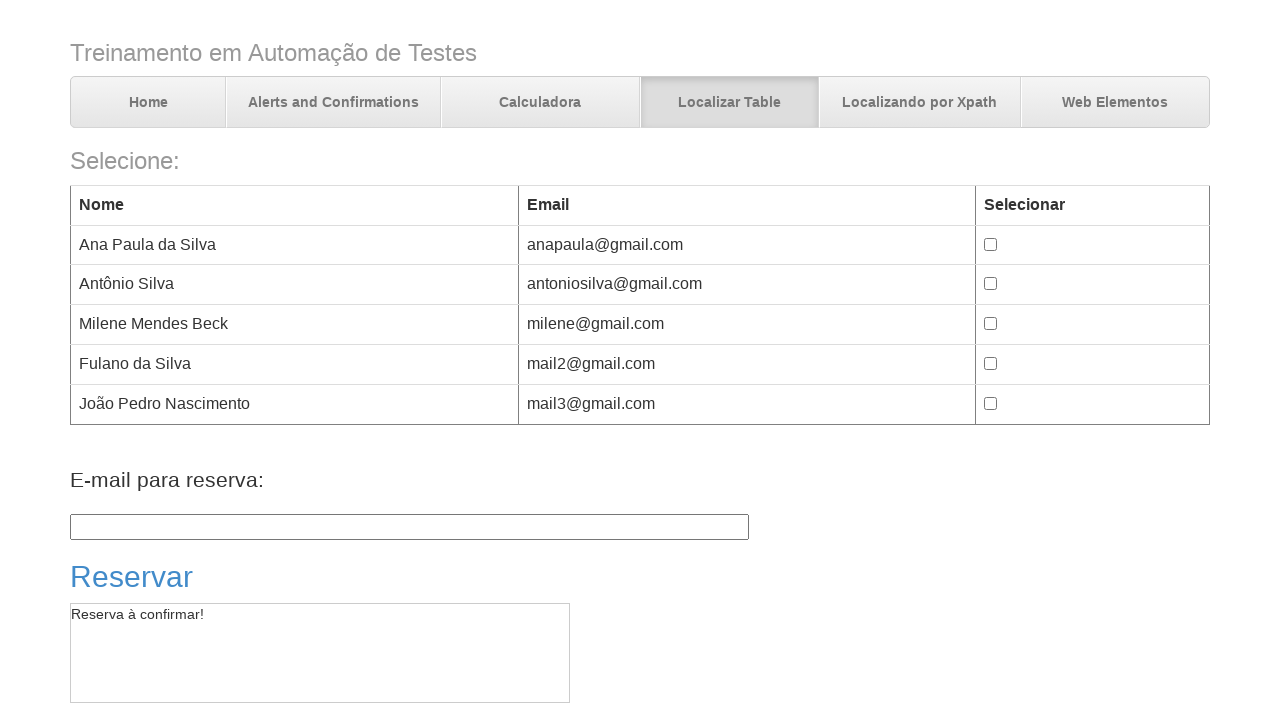

Verified page stayed on 'Trabalhando com tables' when forward history exhausted
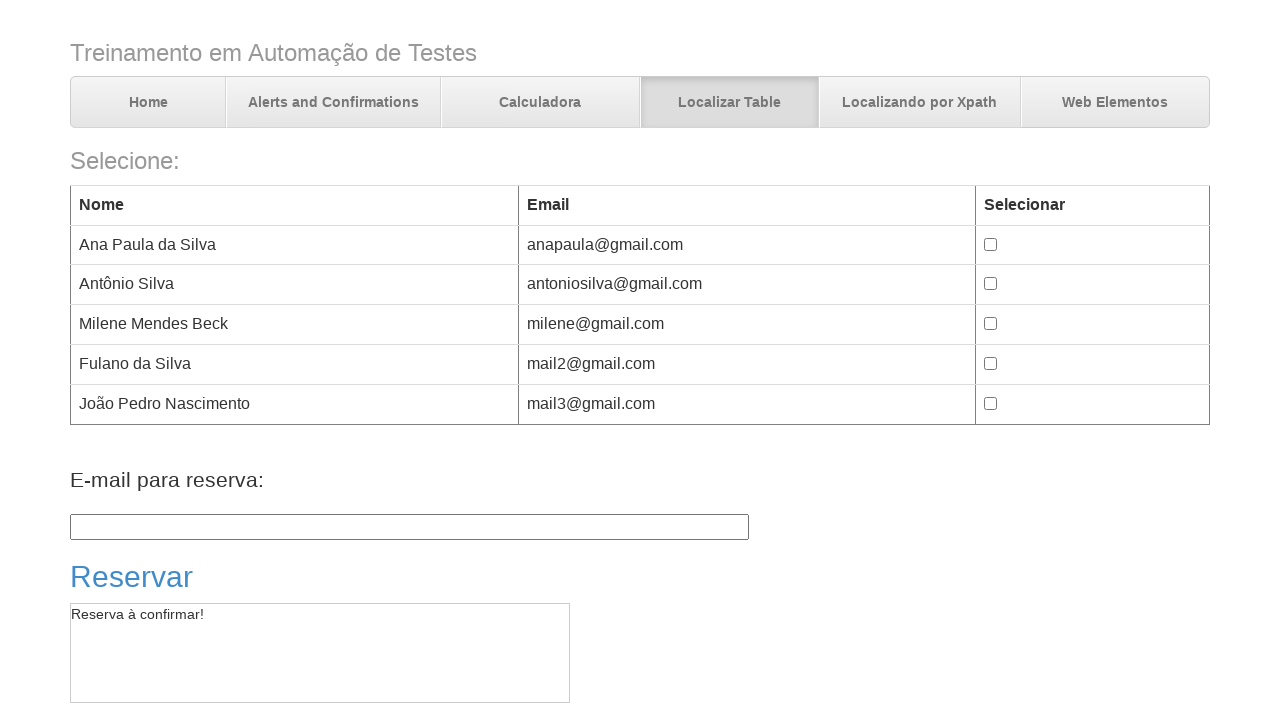

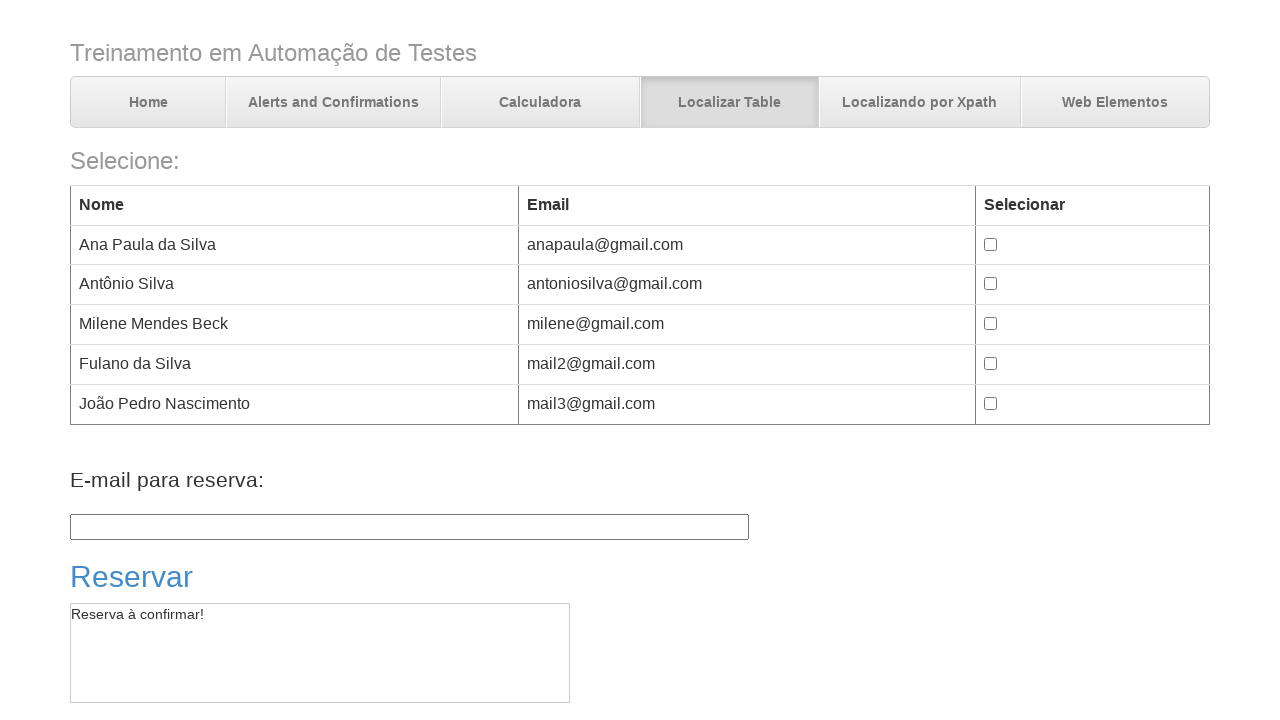